Tests the Load Delay page by navigating to it and waiting for a button to appear after a page load delay

Starting URL: http://uitestingplayground.com/

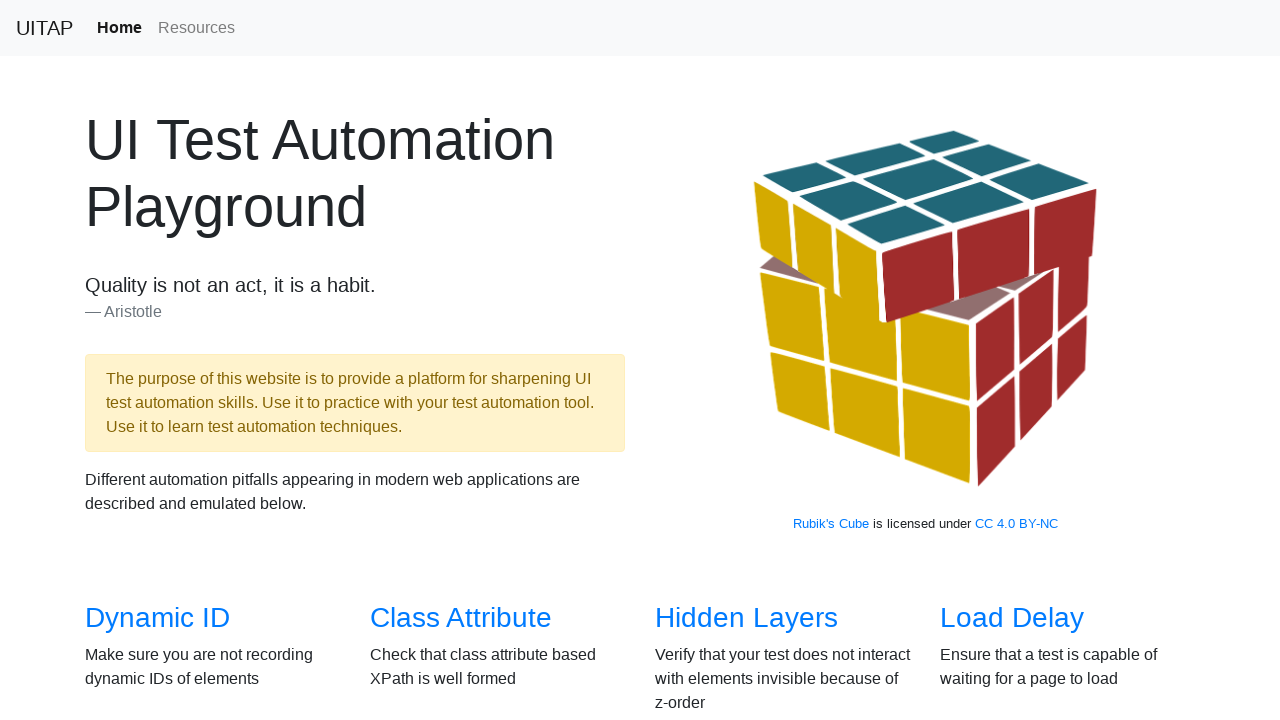

Clicked on Load Delay link at (1012, 618) on text=Load Delay
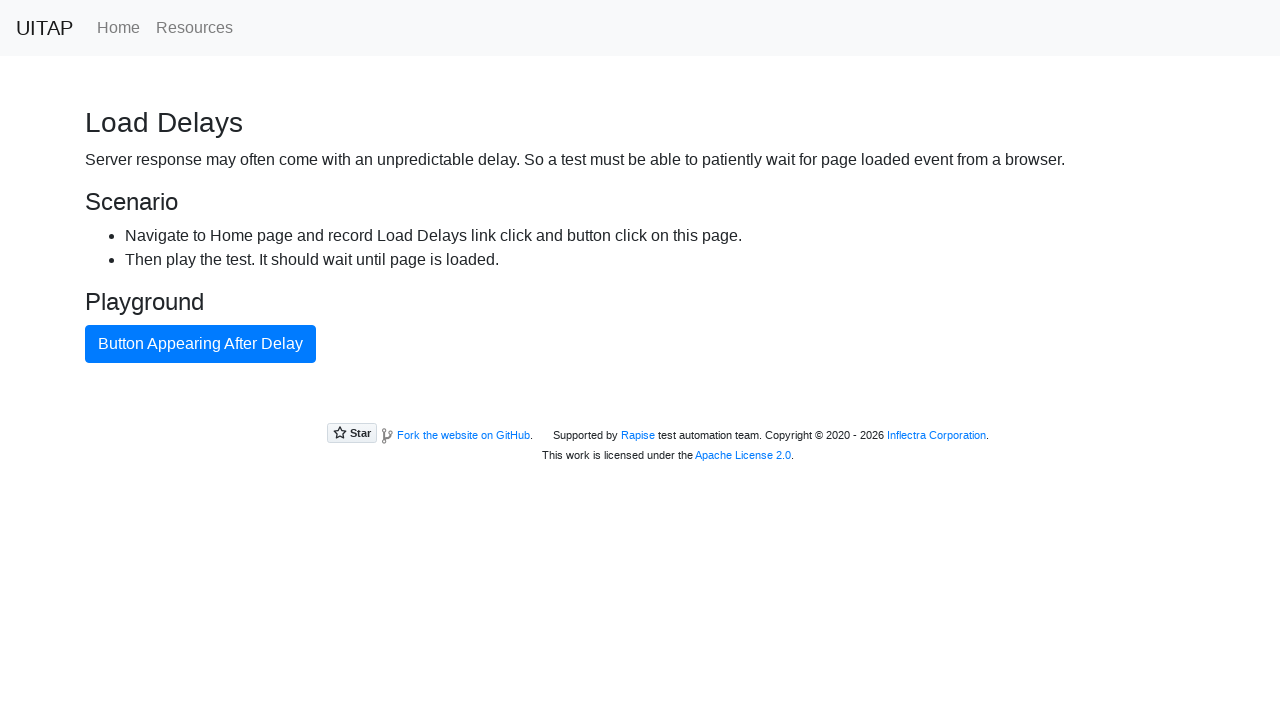

Waited for primary button to appear after page load delay
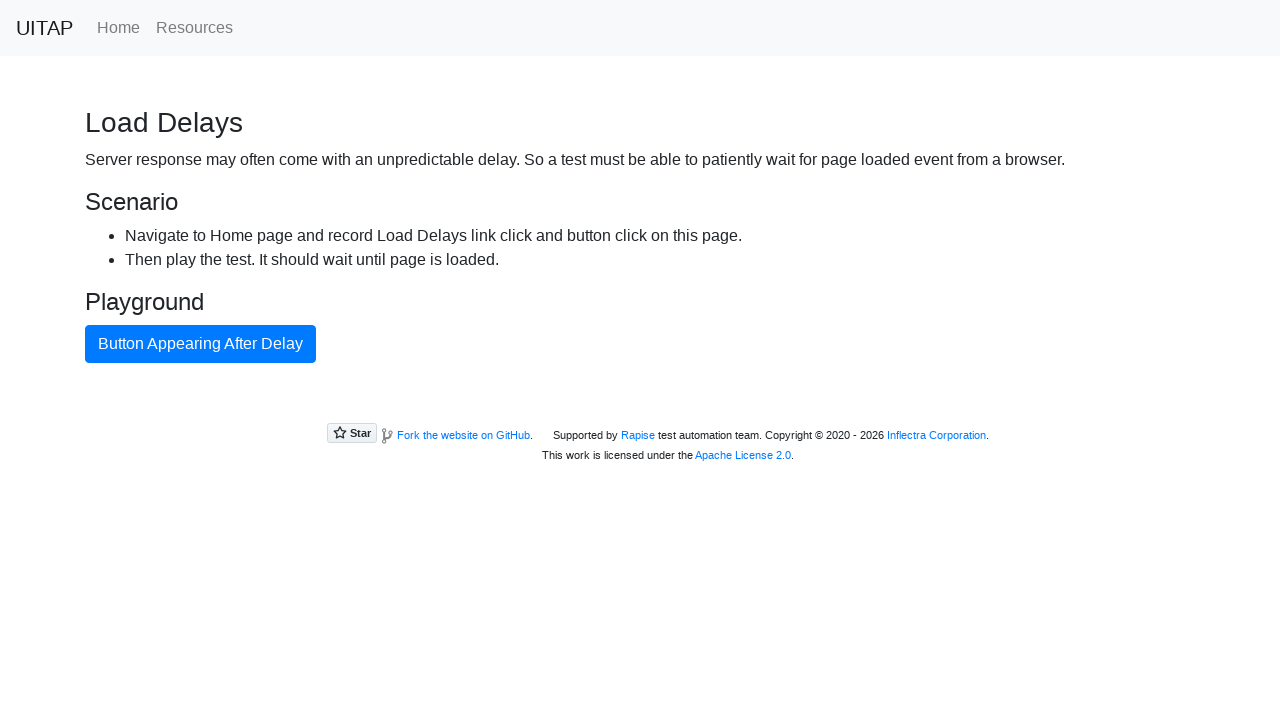

Verified that primary button is visible
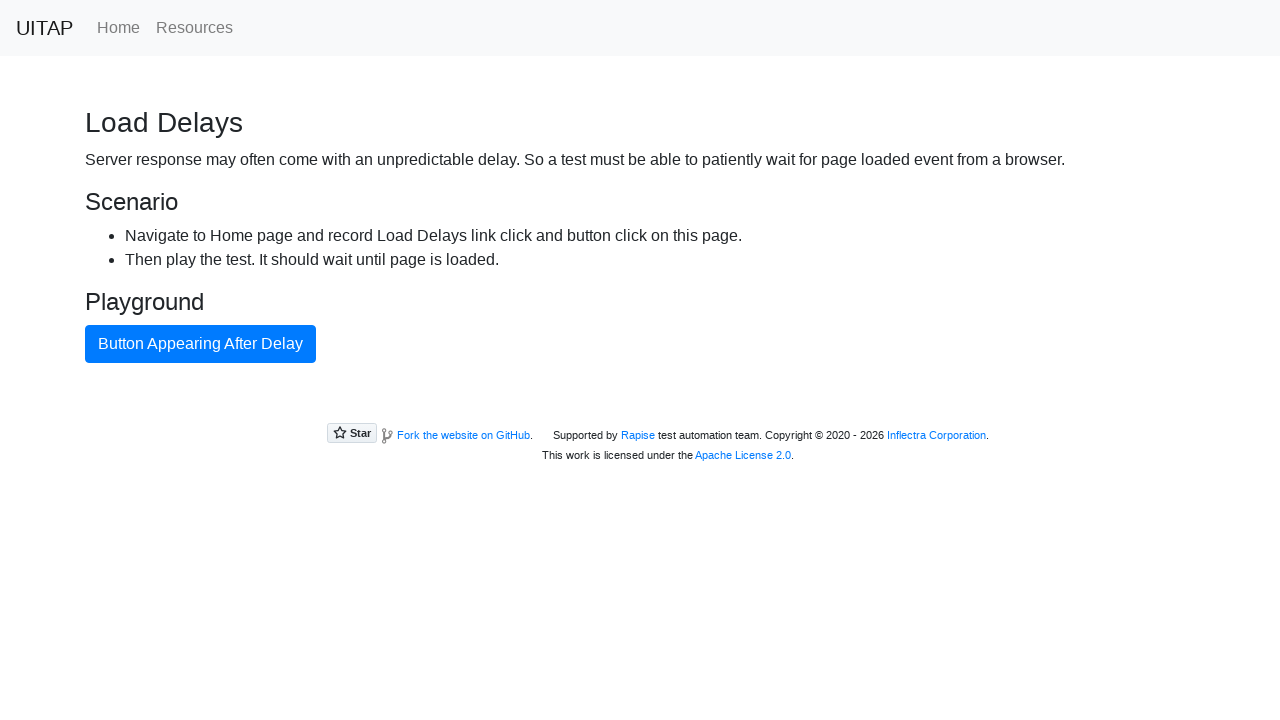

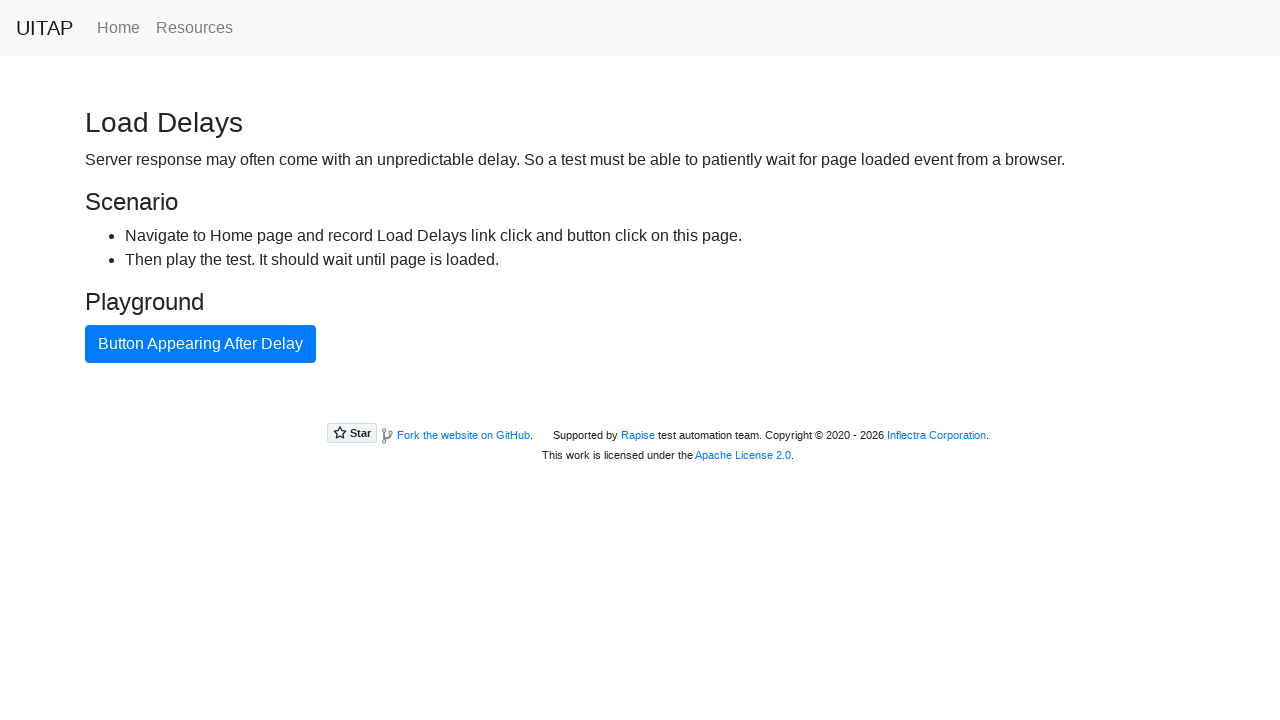